Tests JavaScript prompt dialog by triggering it, entering text, accepting it, and verifying the entered text appears in the result

Starting URL: https://the-internet.herokuapp.com/javascript_alerts

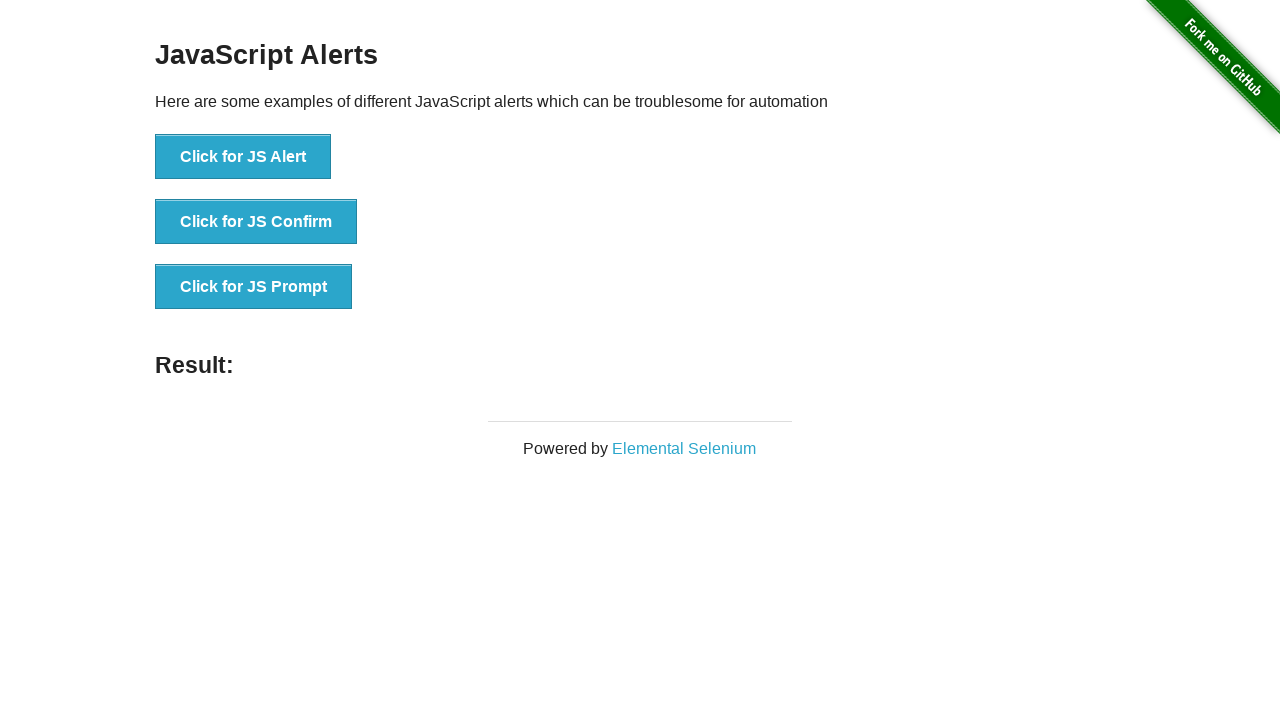

Set up dialog handler to accept prompt with text 'Abdullah'
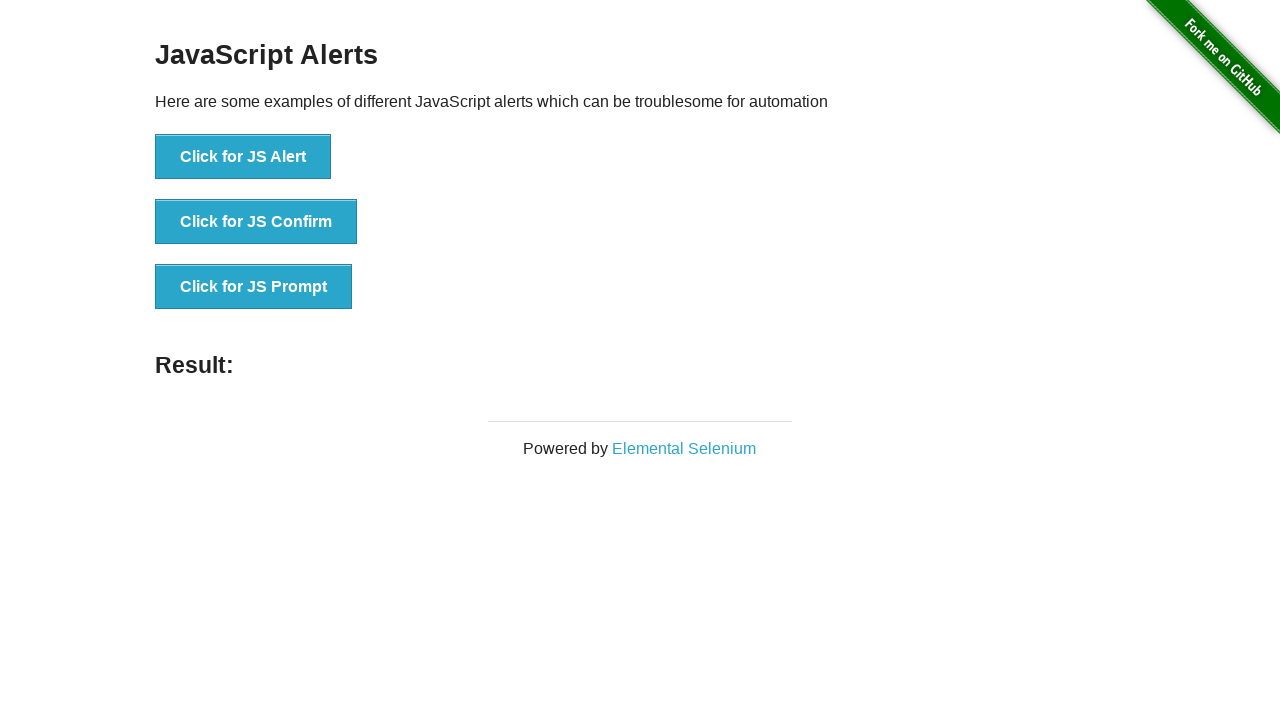

Clicked button to trigger JavaScript prompt dialog at (254, 287) on button:has-text('Click for JS Prompt')
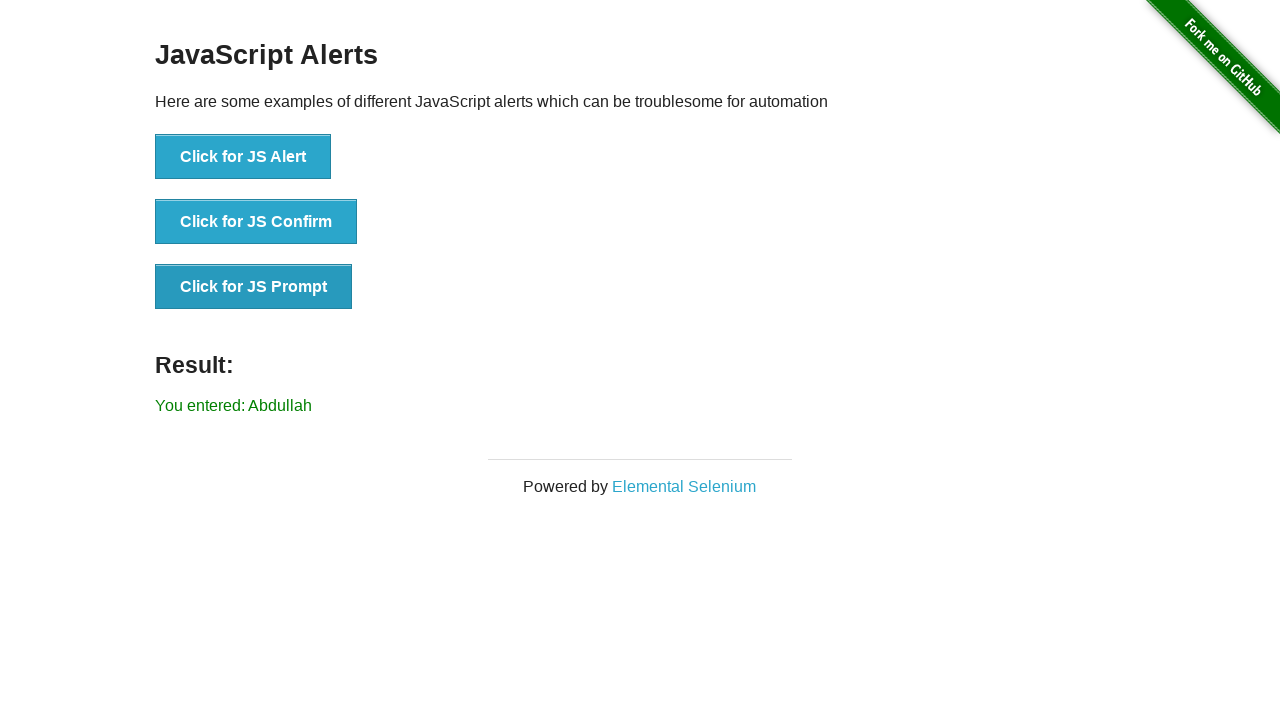

Located result element to verify entered text
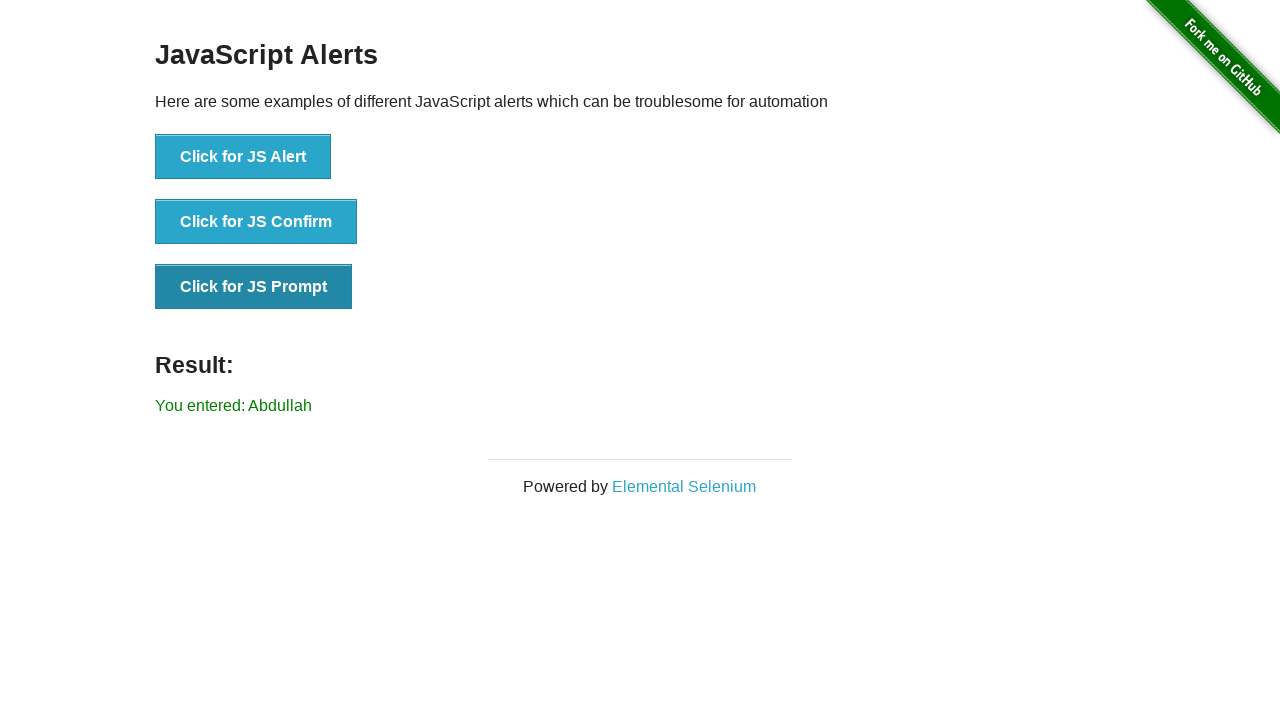

Verified that 'Abdullah' appears in the result text
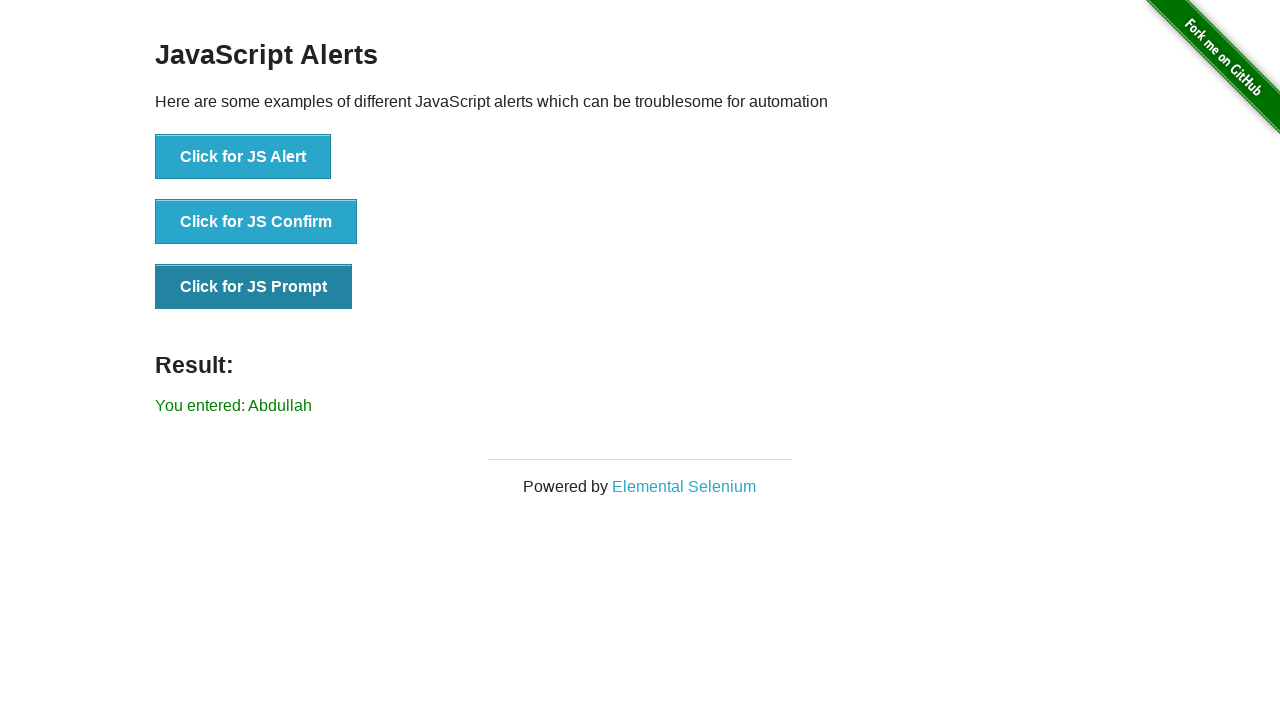

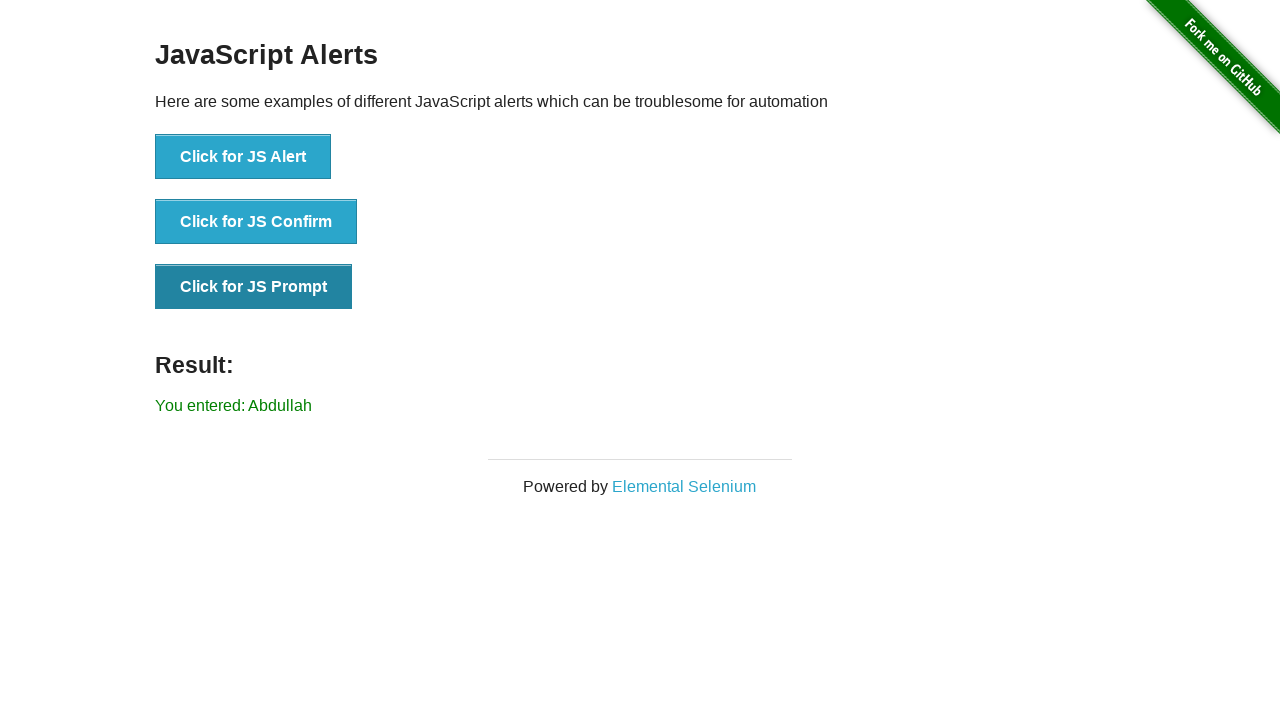